Tests a registration form by filling in required fields (first name, last name, email) and submitting the form, then verifies the success message is displayed.

Starting URL: http://suninjuly.github.io/registration2.html

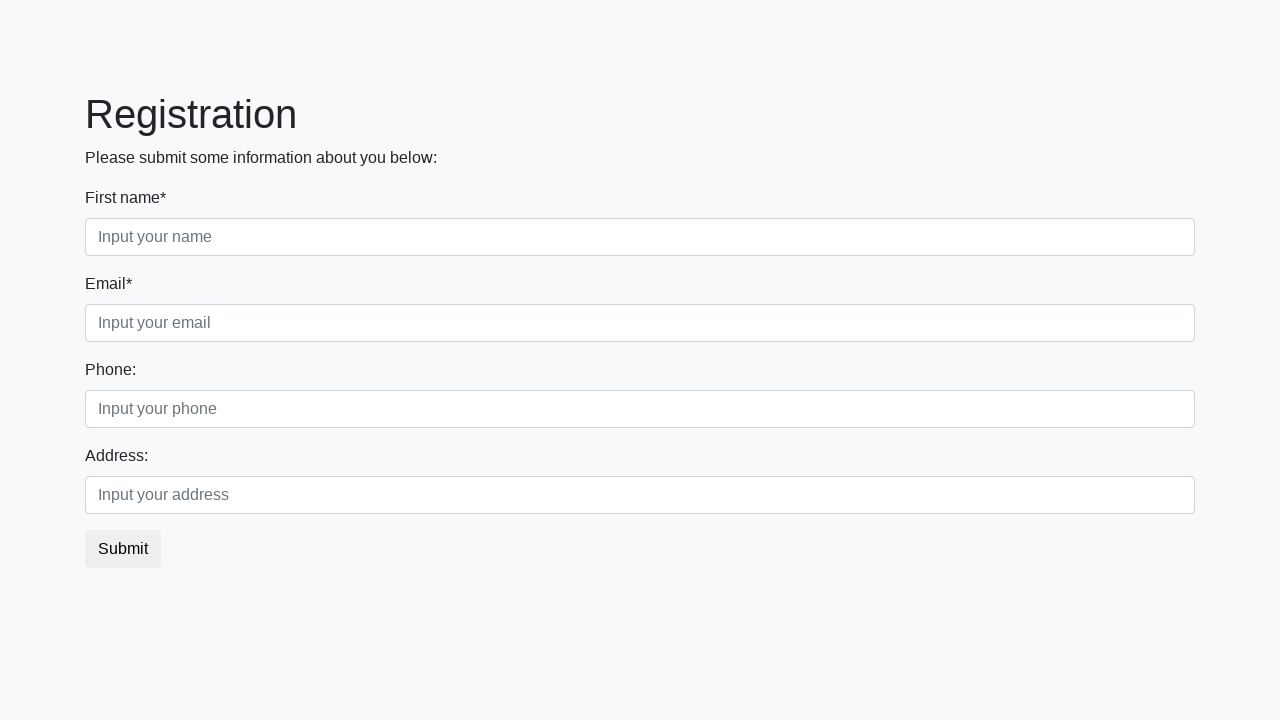

Filled first name field with 'Ivan' on .form-control.first
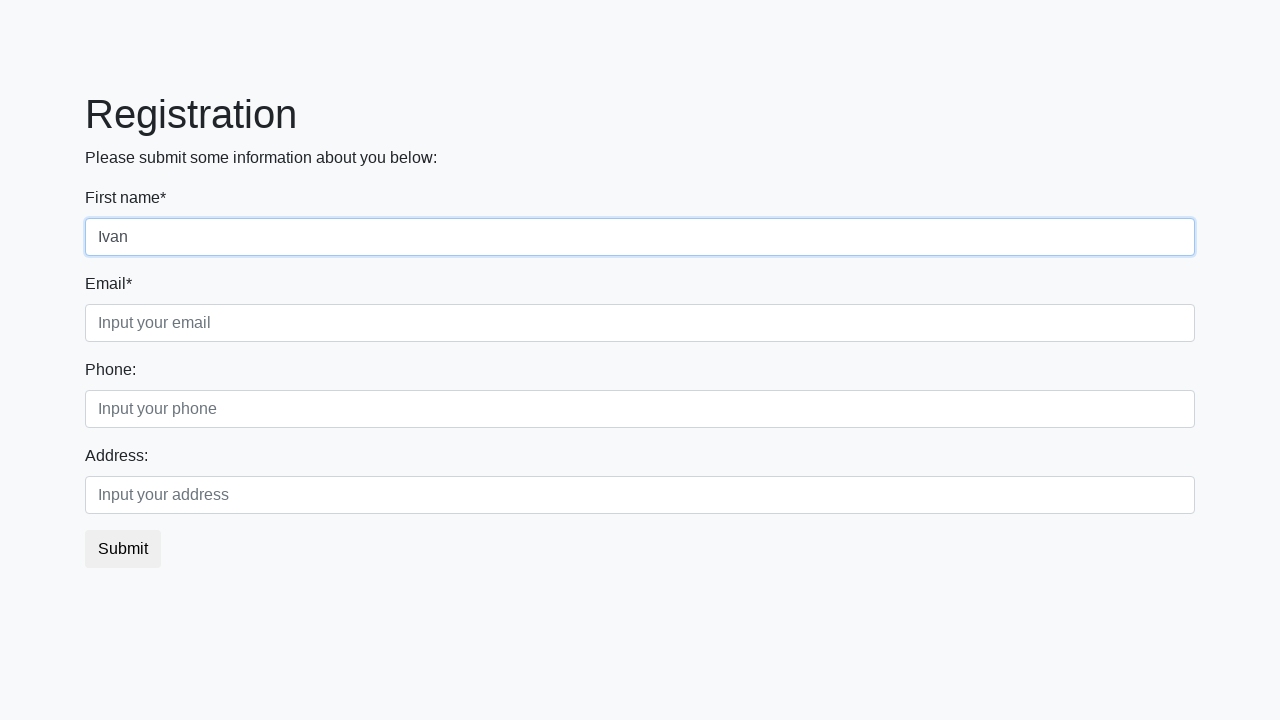

Filled last name field with 'Petrov' on .form-control.second
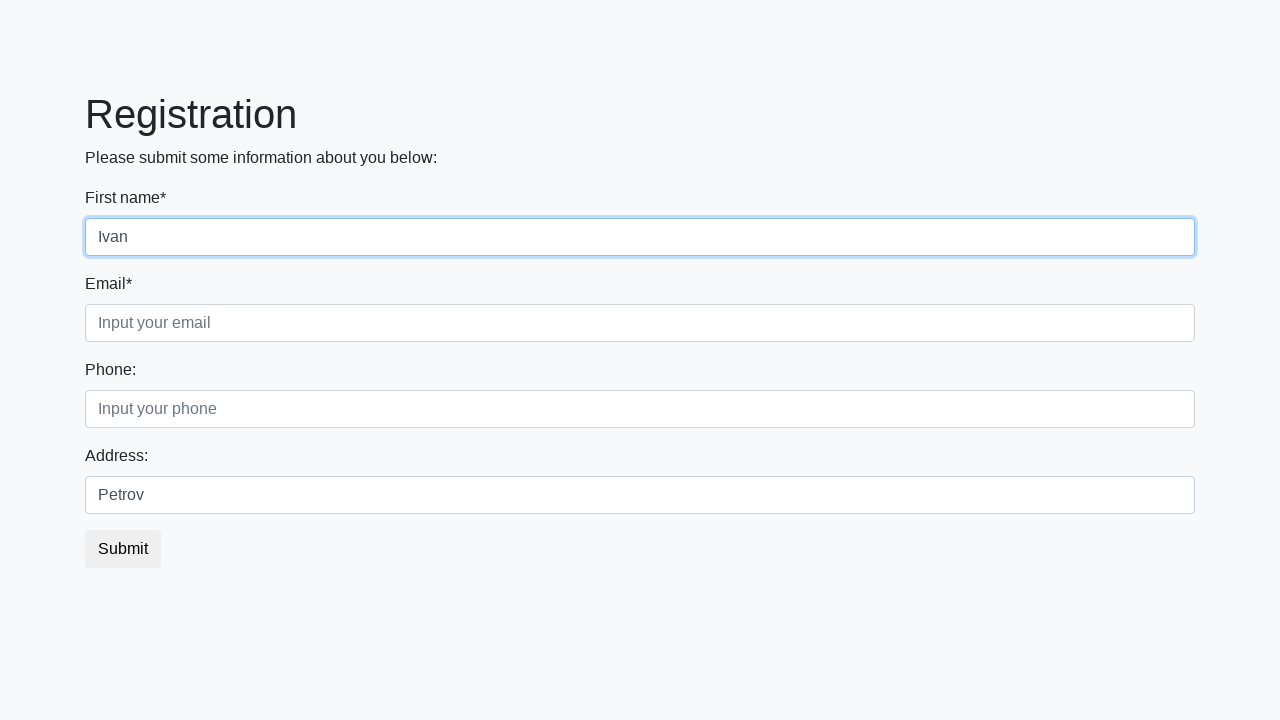

Filled email field with 'sss@yandex.ru' on .form-control.third
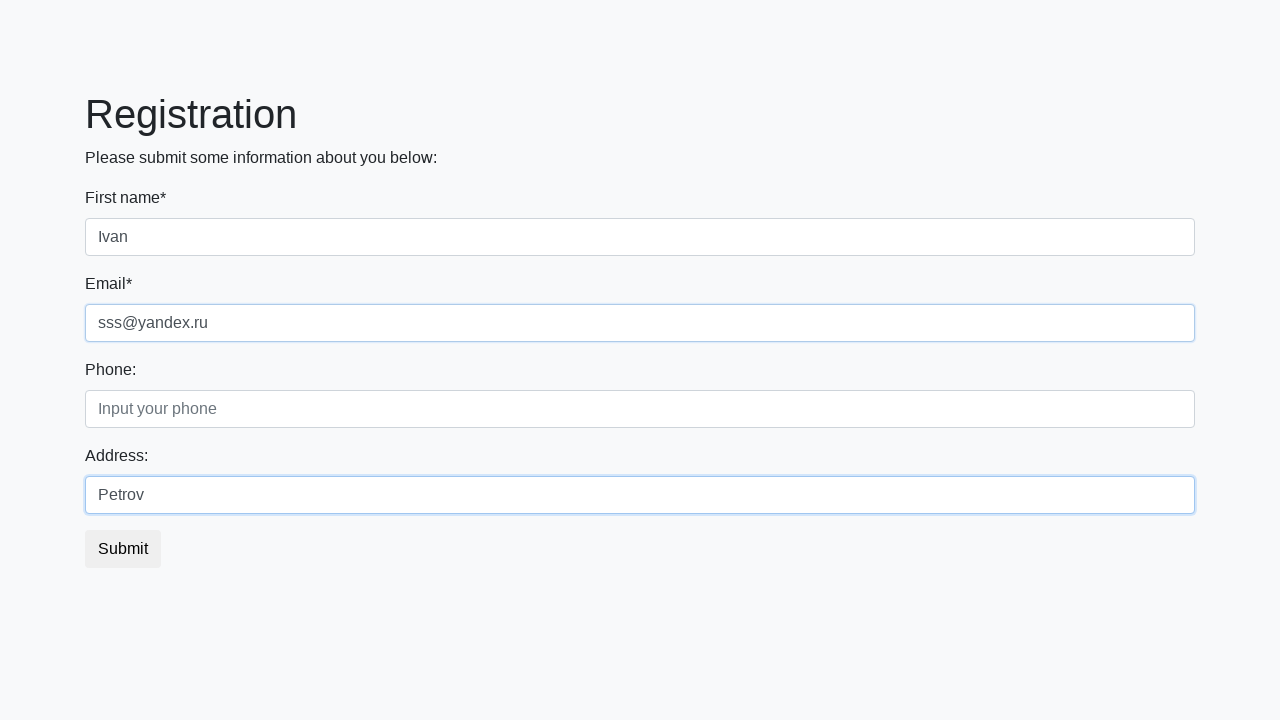

Clicked submit button to register at (123, 549) on button.btn
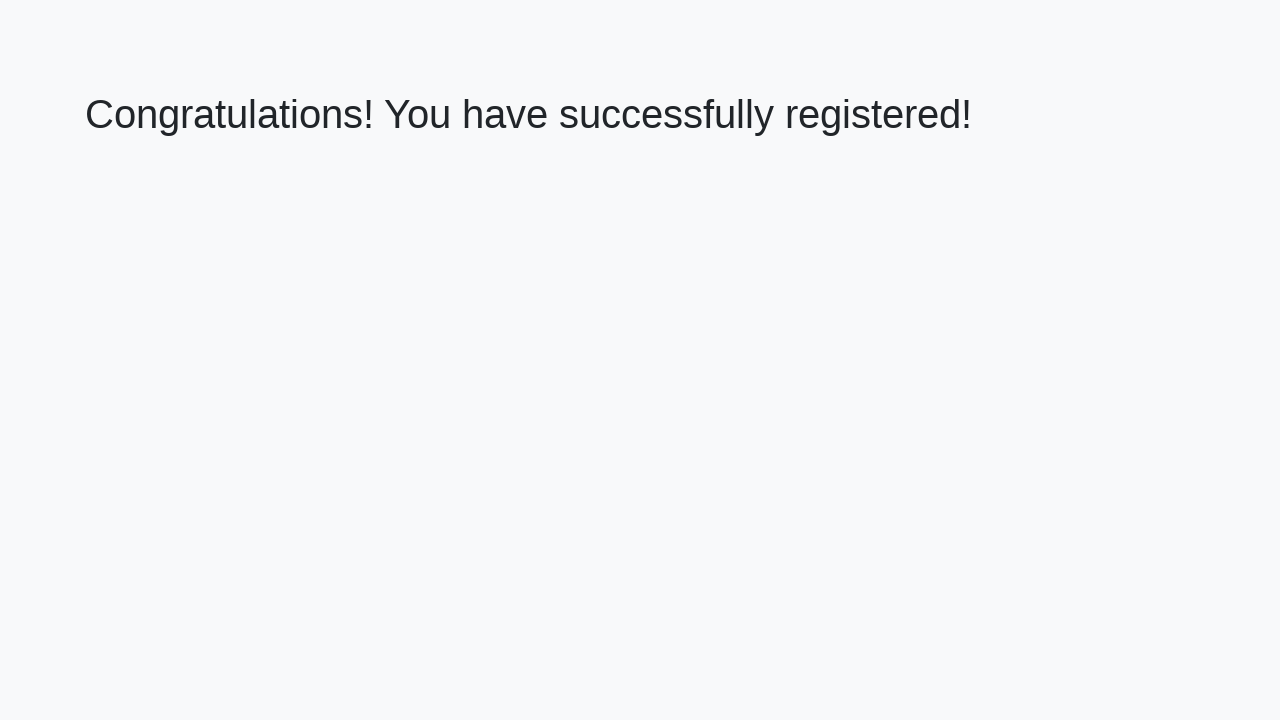

Success message heading loaded
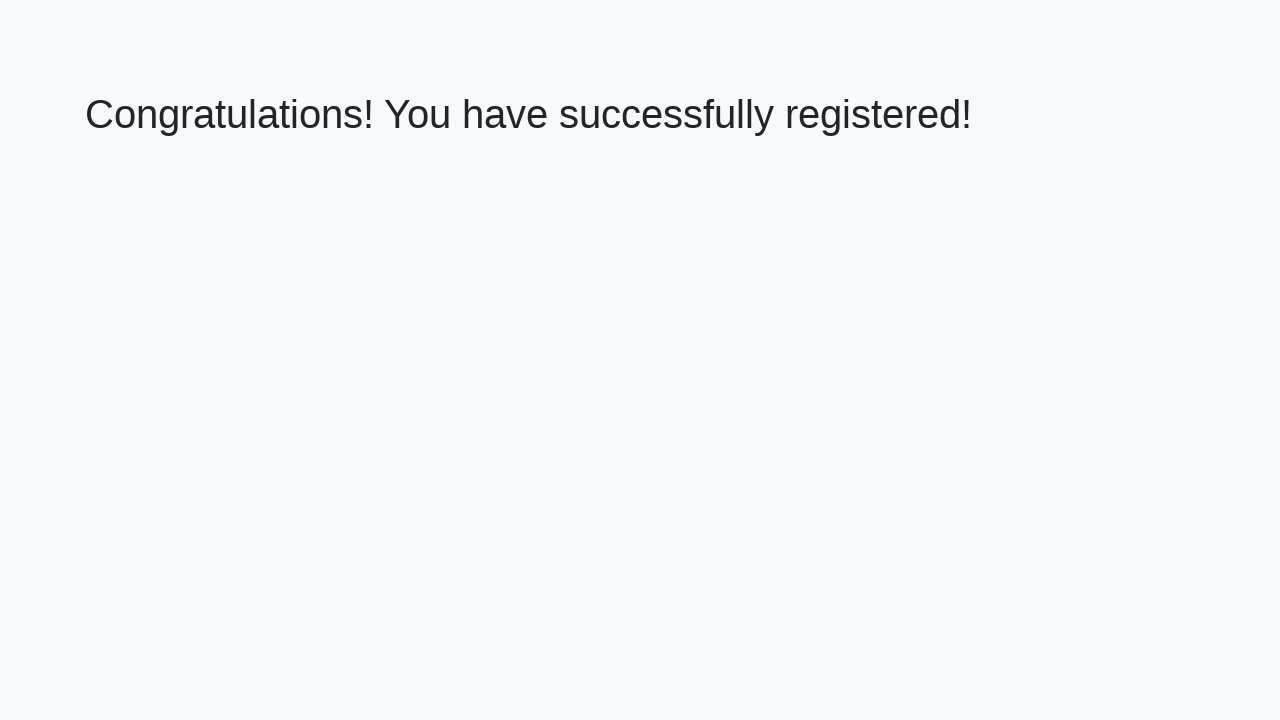

Retrieved success message text
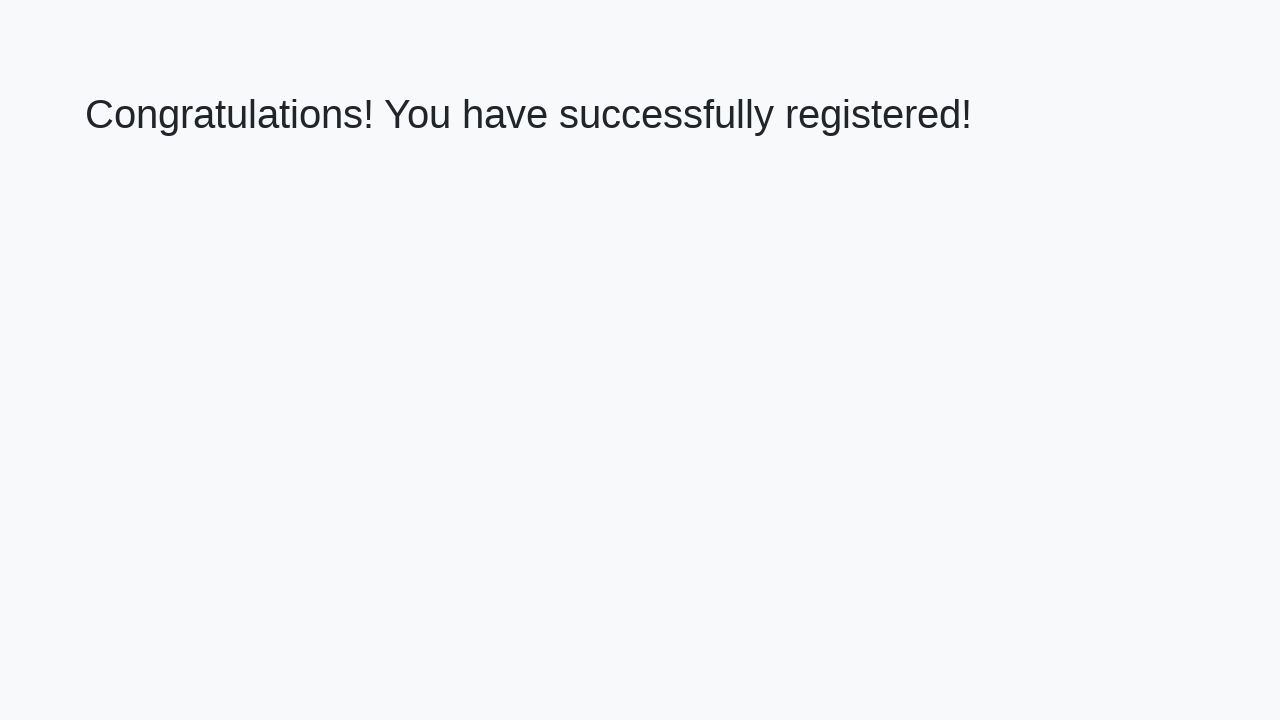

Verified success message: 'Congratulations! You have successfully registered!'
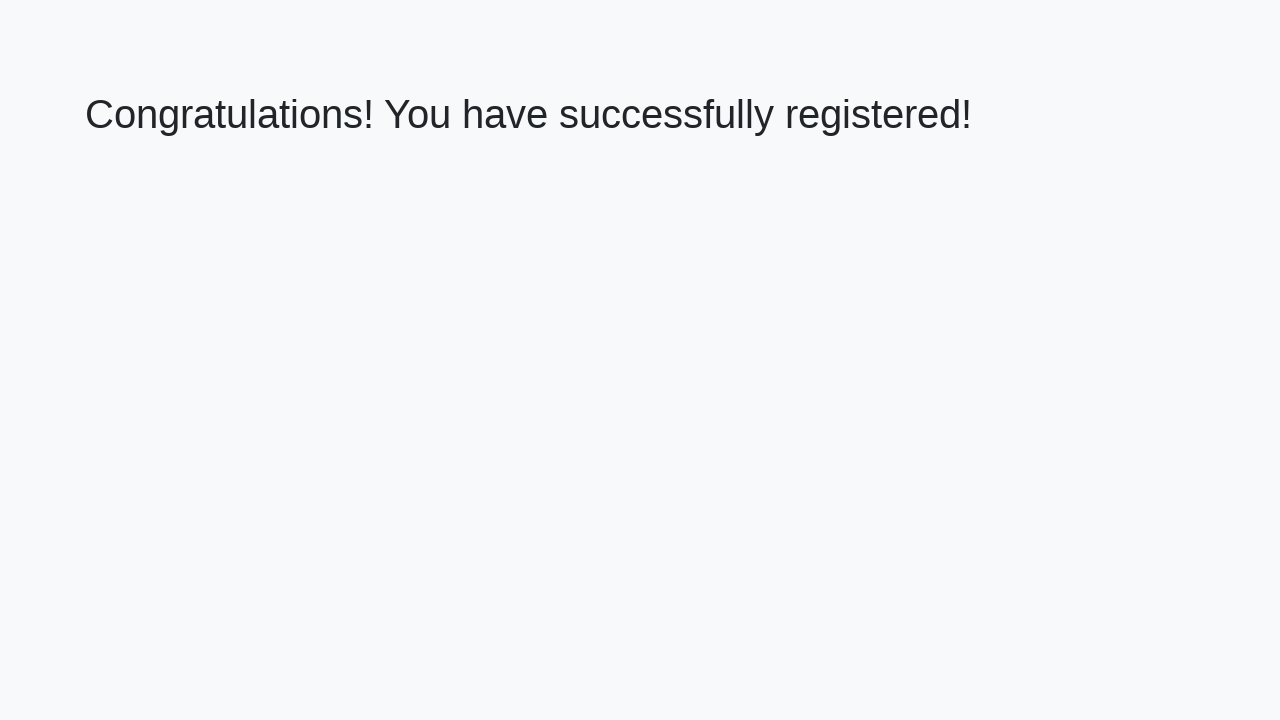

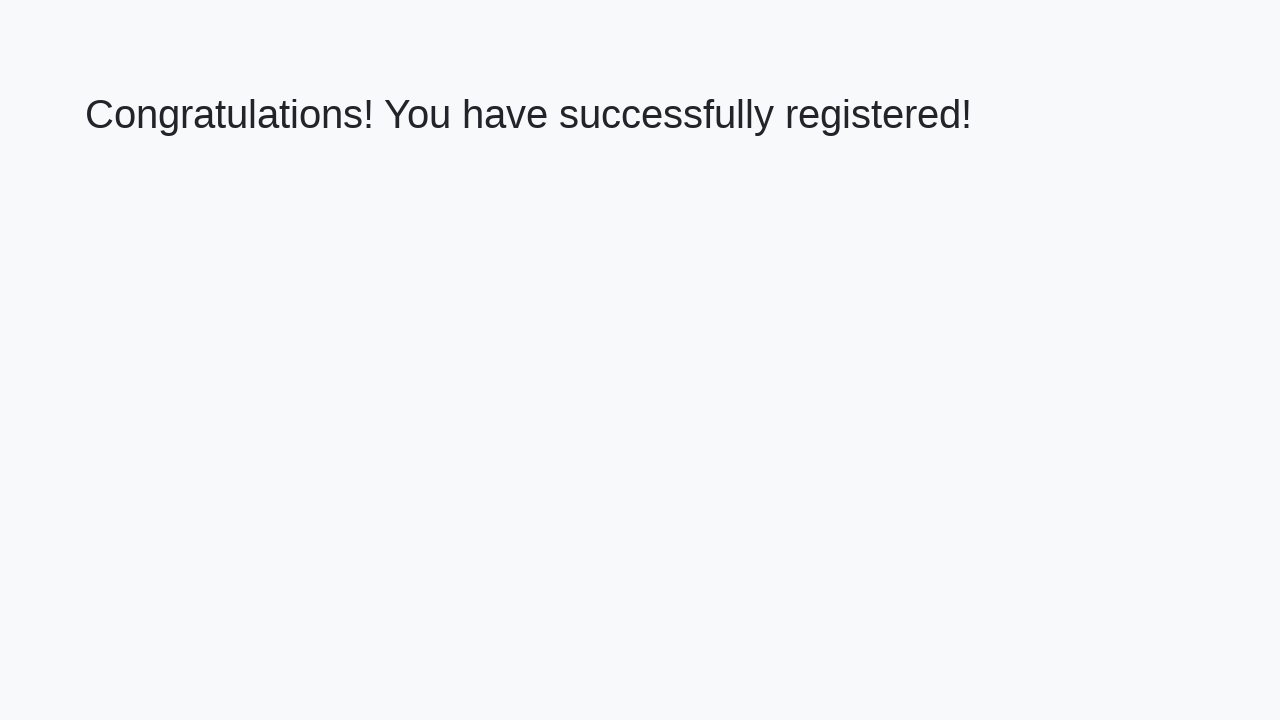